Clicks the Mac link in the footer and verifies navigation to the Mac page

Starting URL: https://www.apple.com/in/

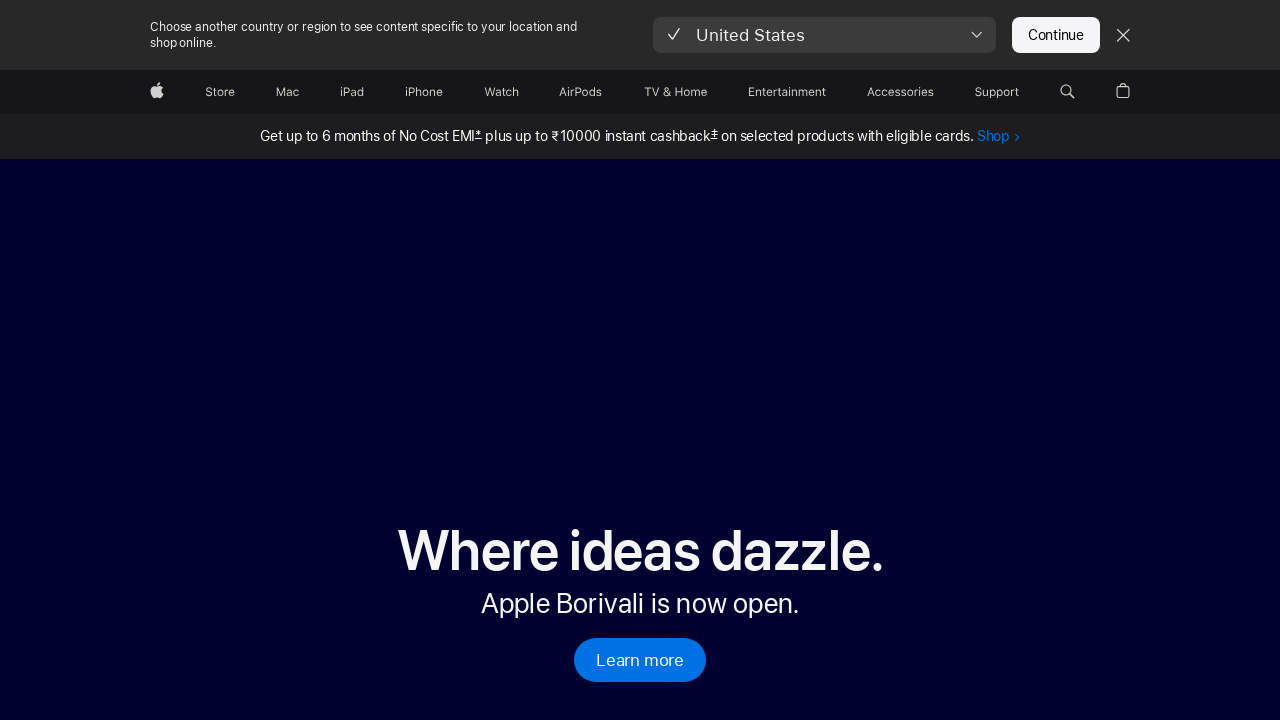

Clicked Mac link in footer at (162, 361) on footer a[href='/in/mac/']
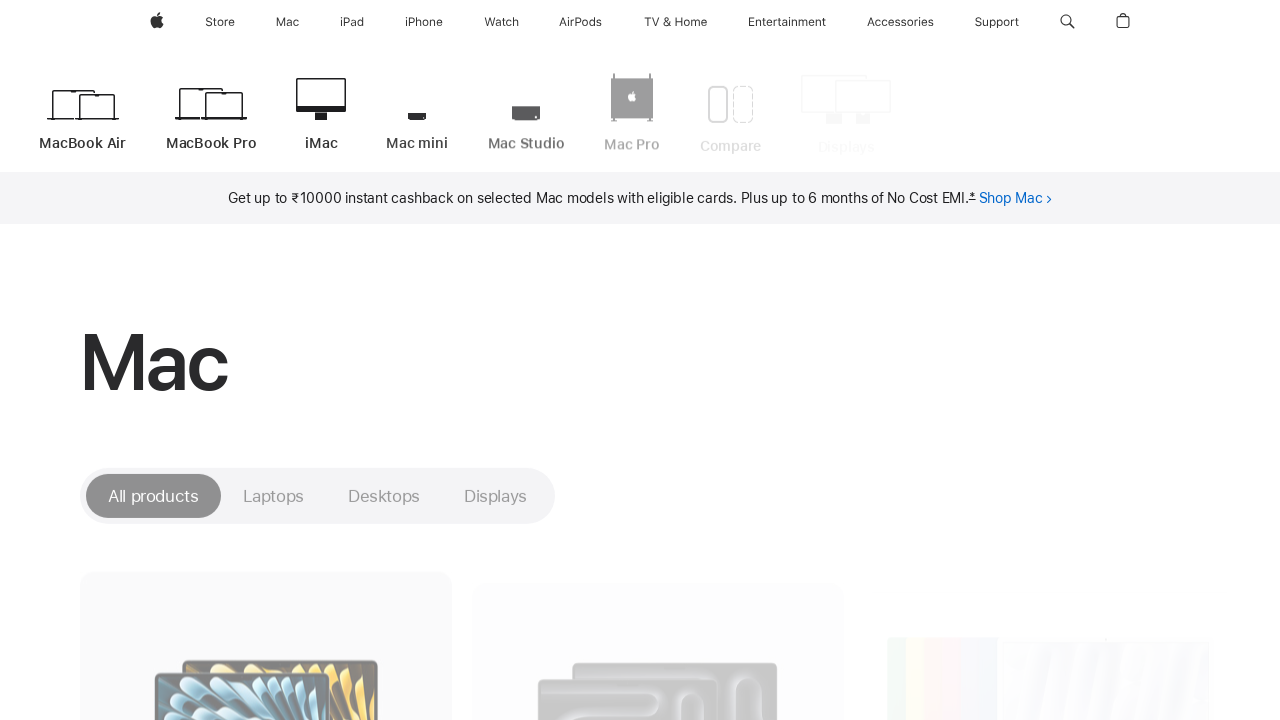

Navigation to Mac page completed
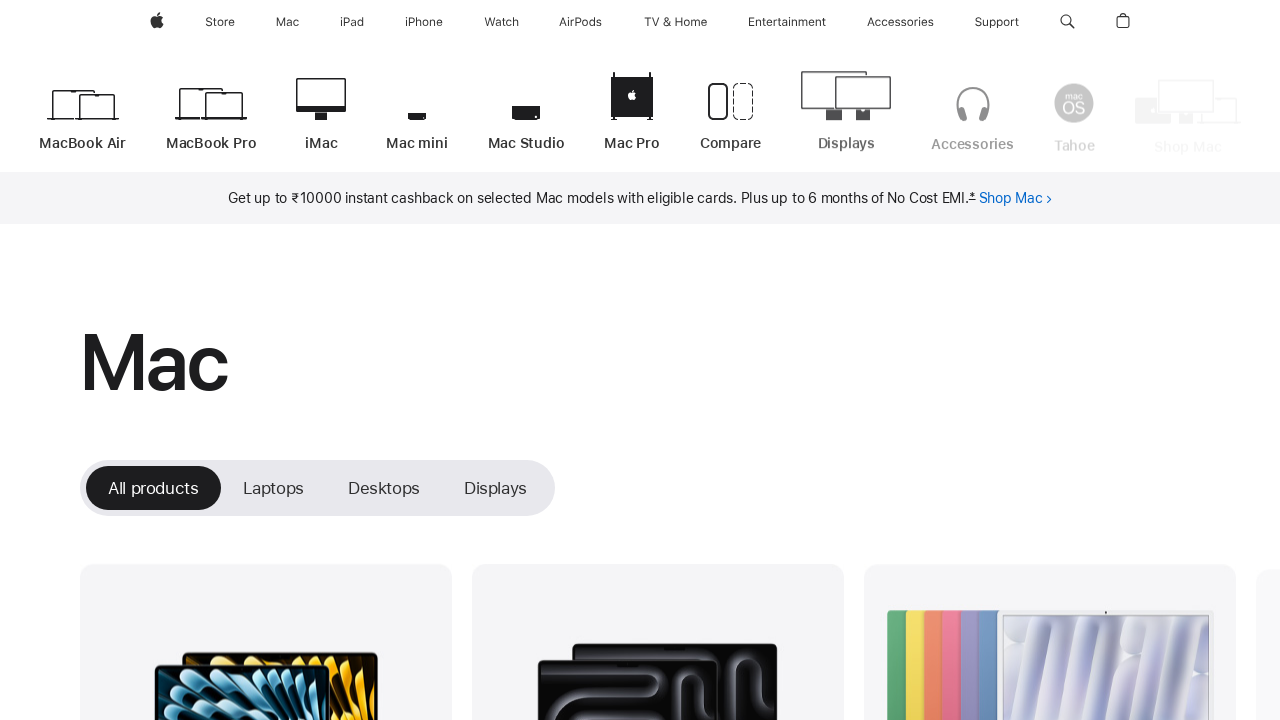

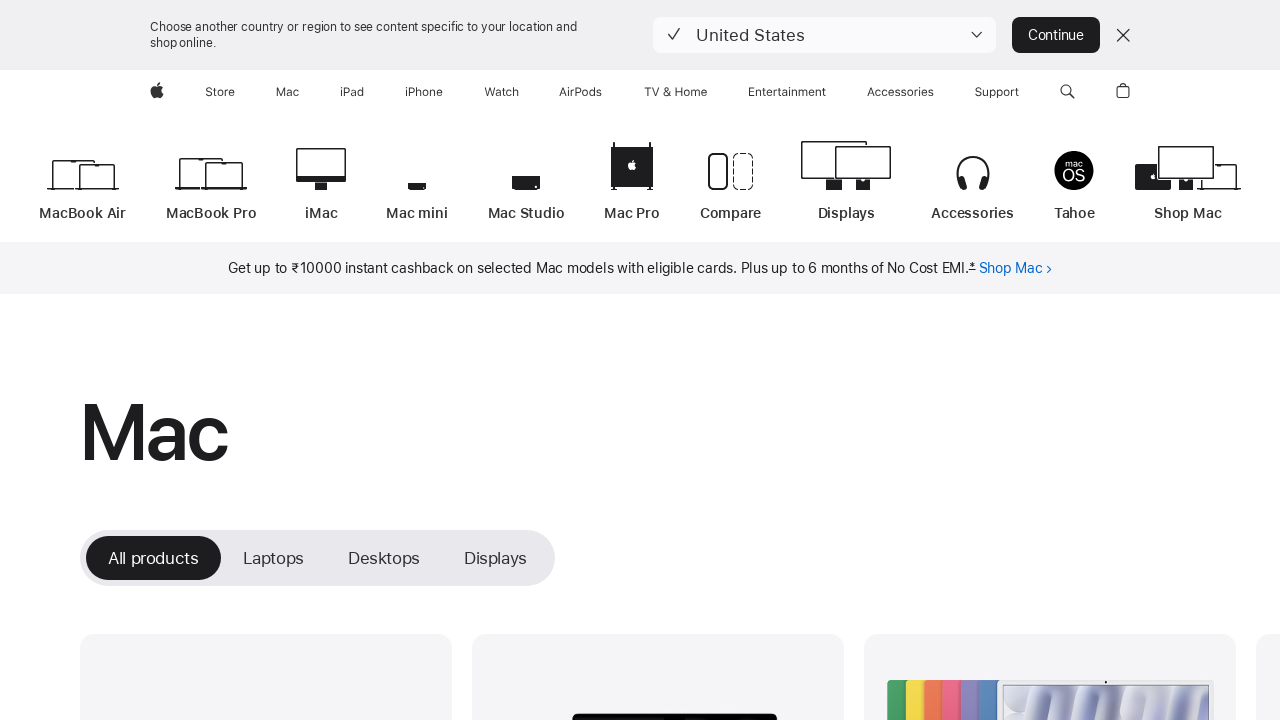